Navigates to HYR Tutorials website and verifies page loads

Starting URL: https://www.hyrtutorials.com/

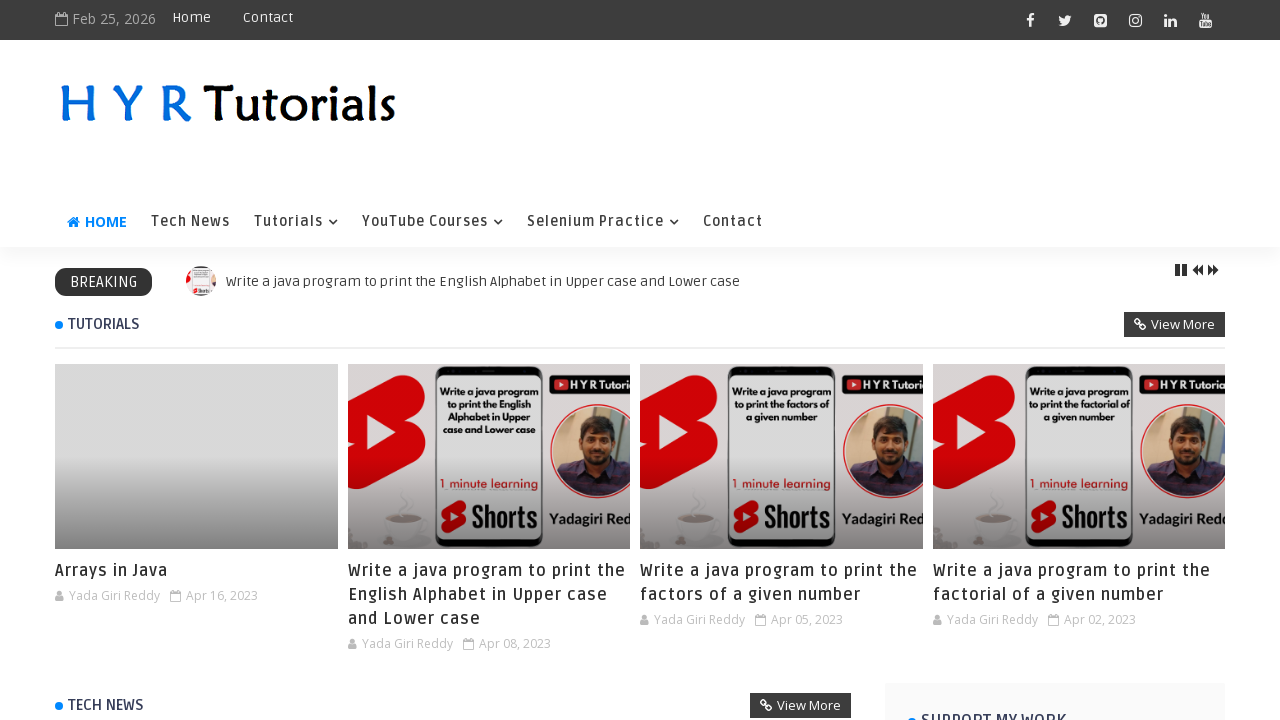

HYR Tutorials page body loaded successfully
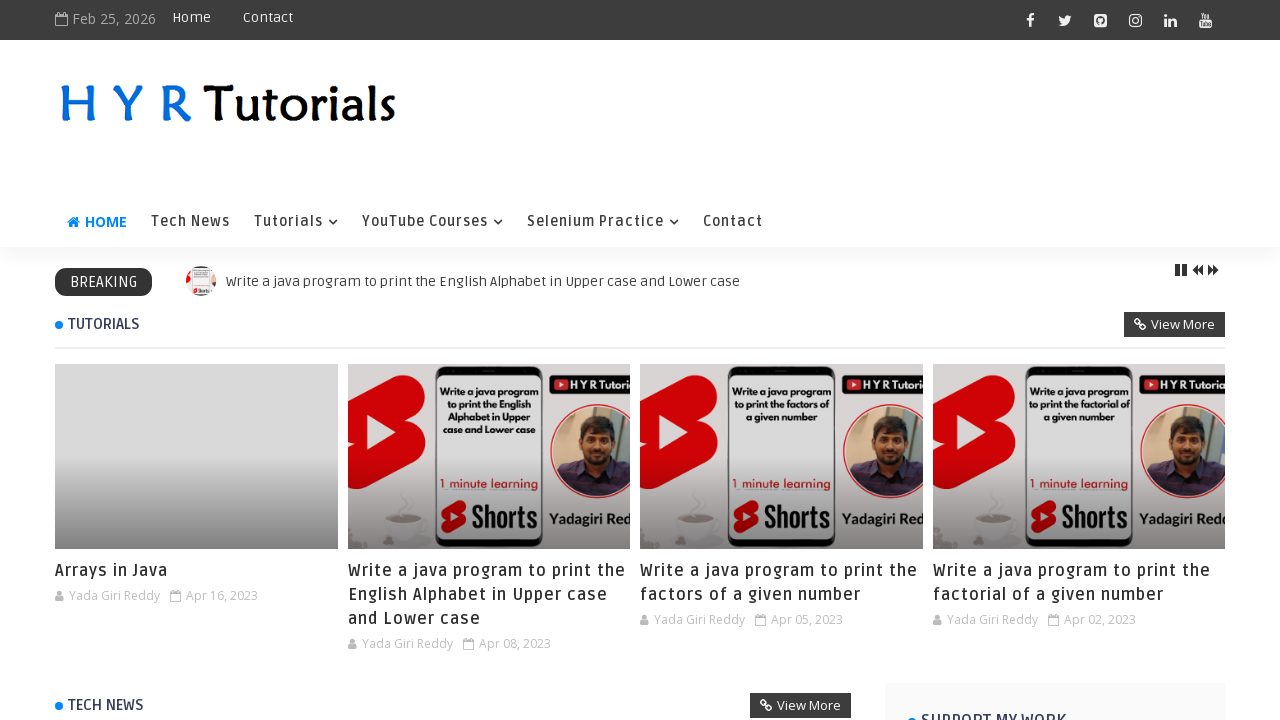

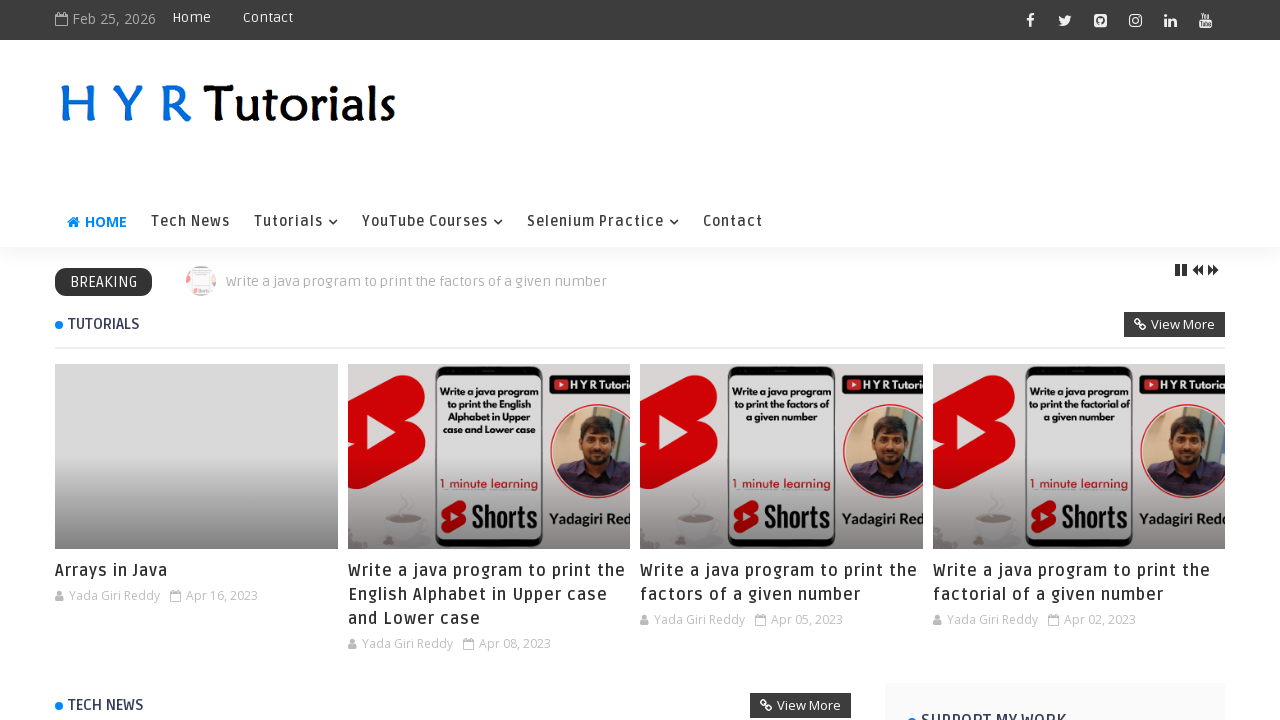